Fills out the patient registration form with name and age, submits it, and verifies the success message appears followed by redirect to view page

Starting URL: https://odontologic-system.vercel.app/add

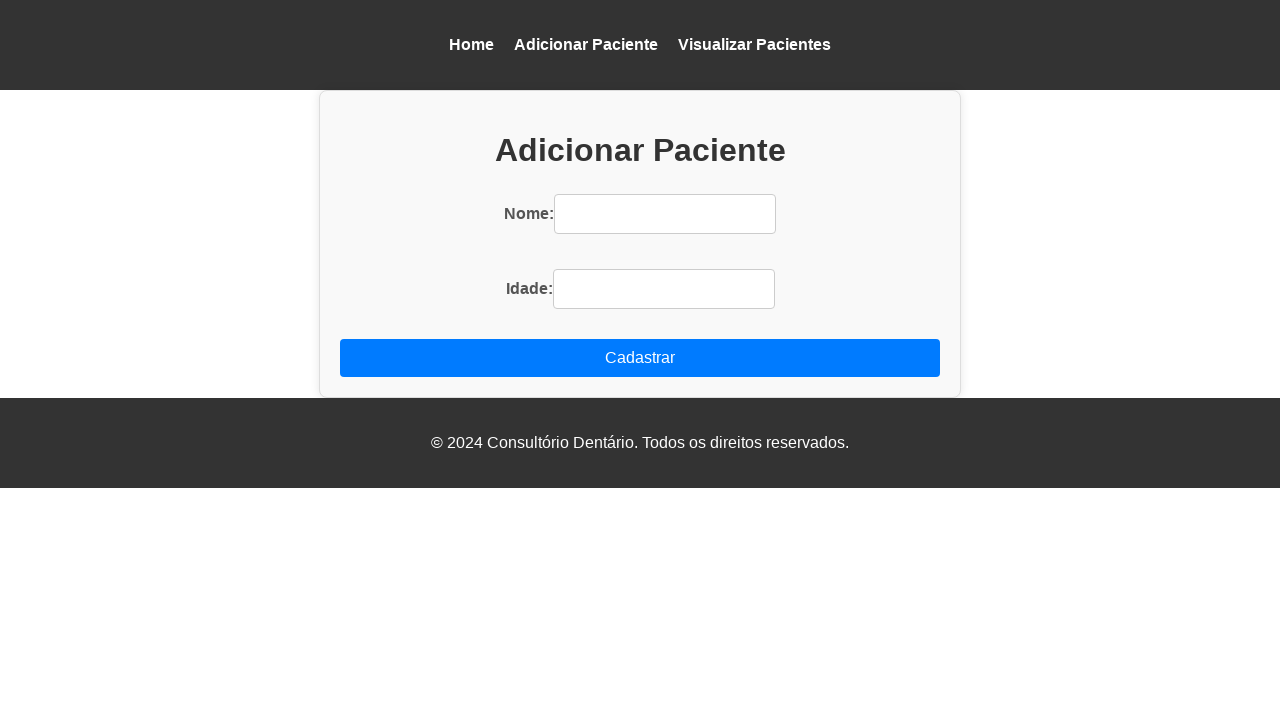

Filled patient name field with 'Maria Santos' on div.add-resource input >> nth=0
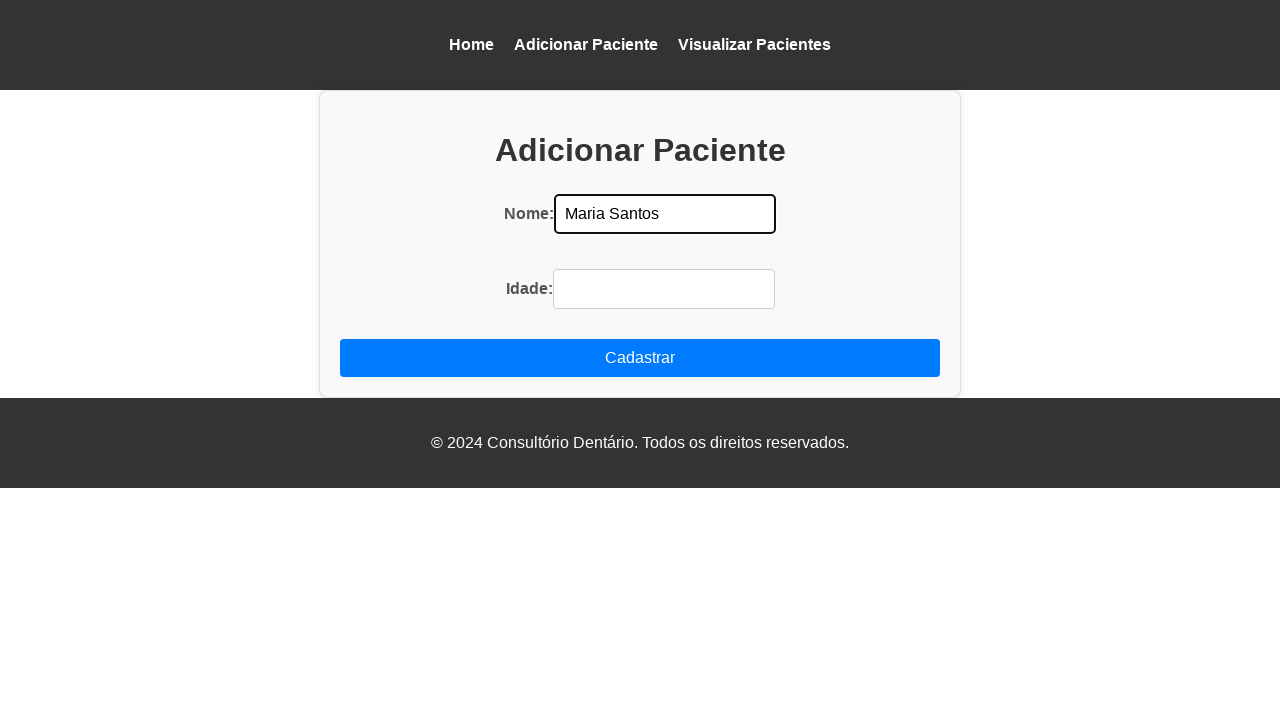

Filled patient age field with '25' on div.add-resource input >> nth=1
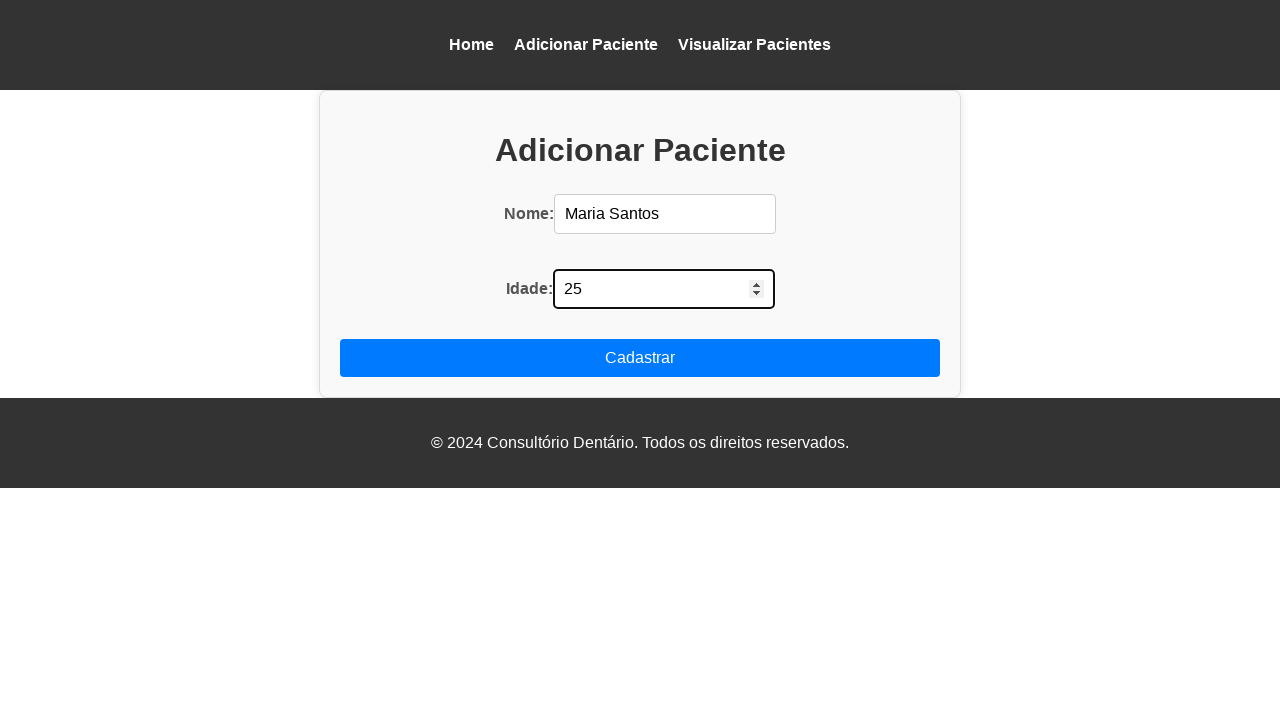

Clicked submit button to register patient at (640, 358) on button[type='submit']
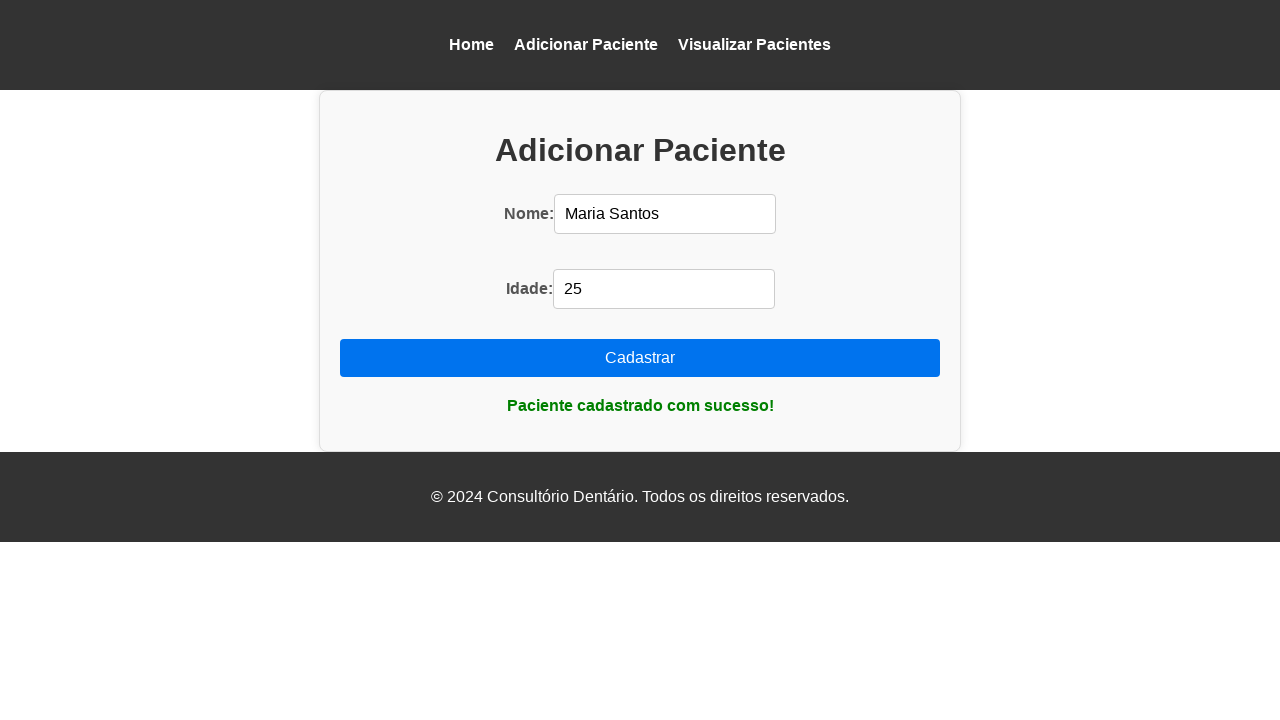

Success message 'Paciente cadastrado com sucesso!' appeared
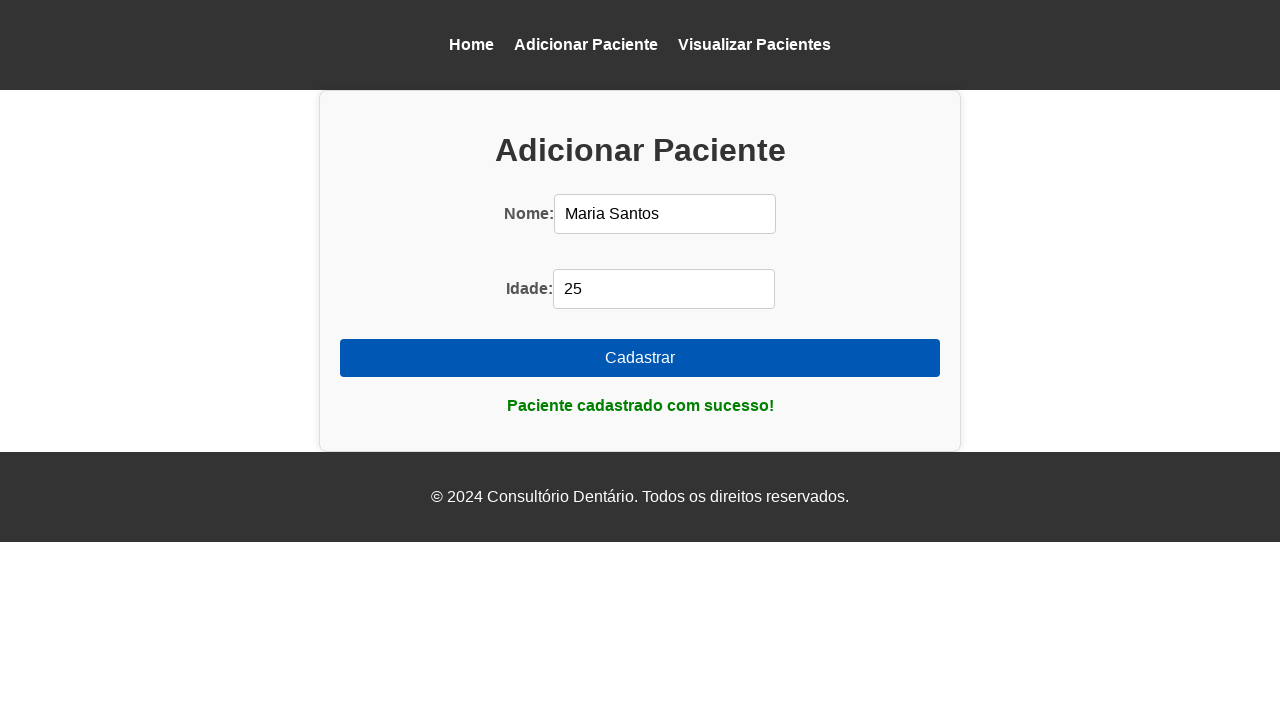

Redirected to view page at https://odontologic-system.vercel.app/view
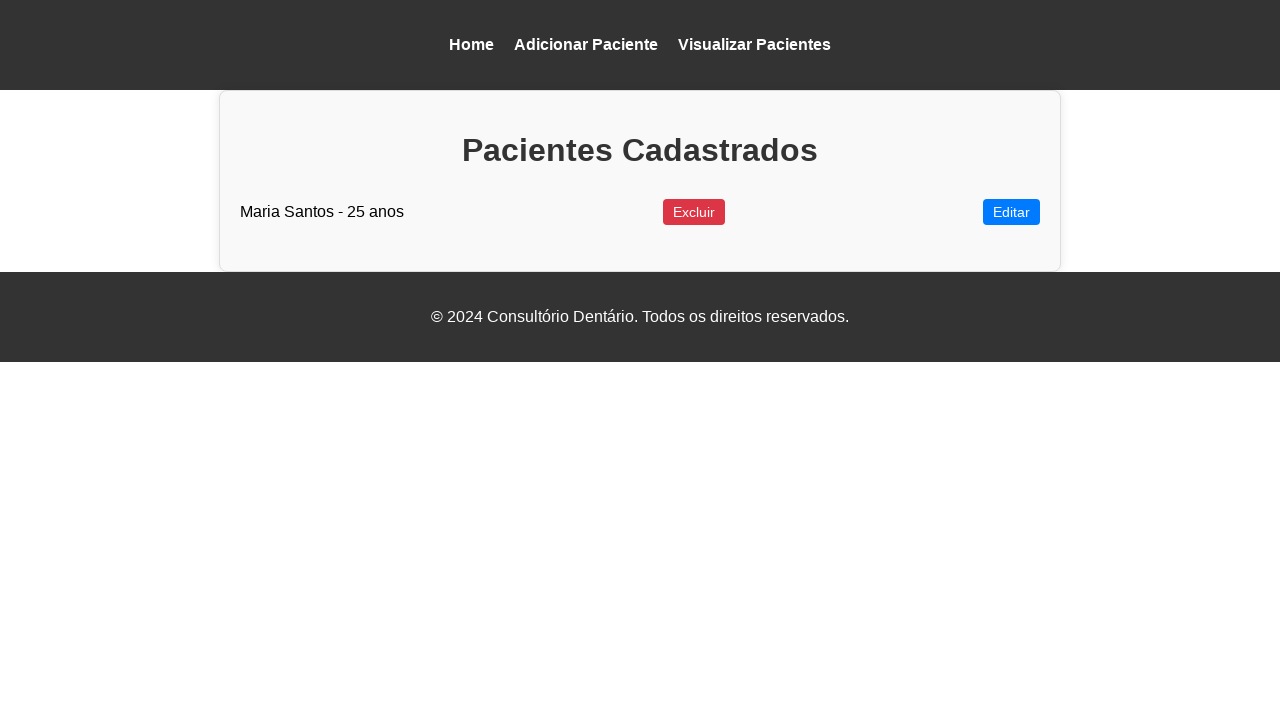

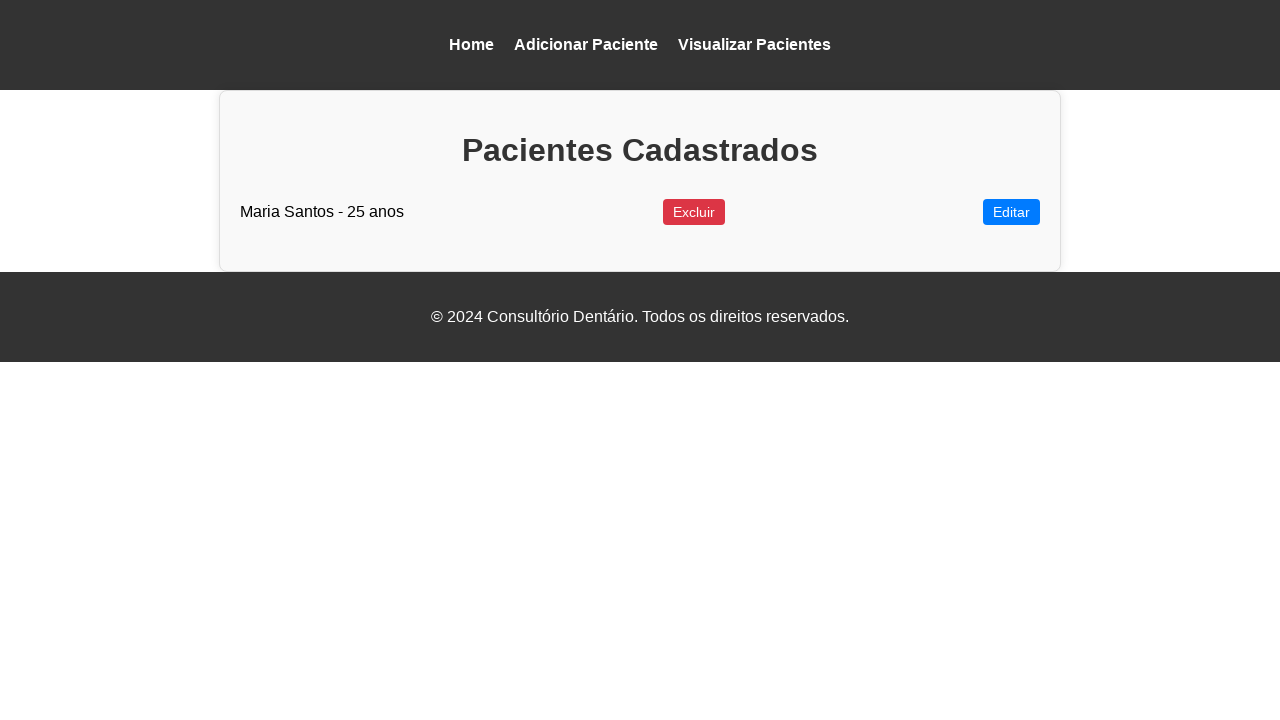